Tests opening a new browser window by clicking an "Open" button and verifies the new window navigates to the expected dashboard URL

Starting URL: https://www.leafground.com/window.xhtml

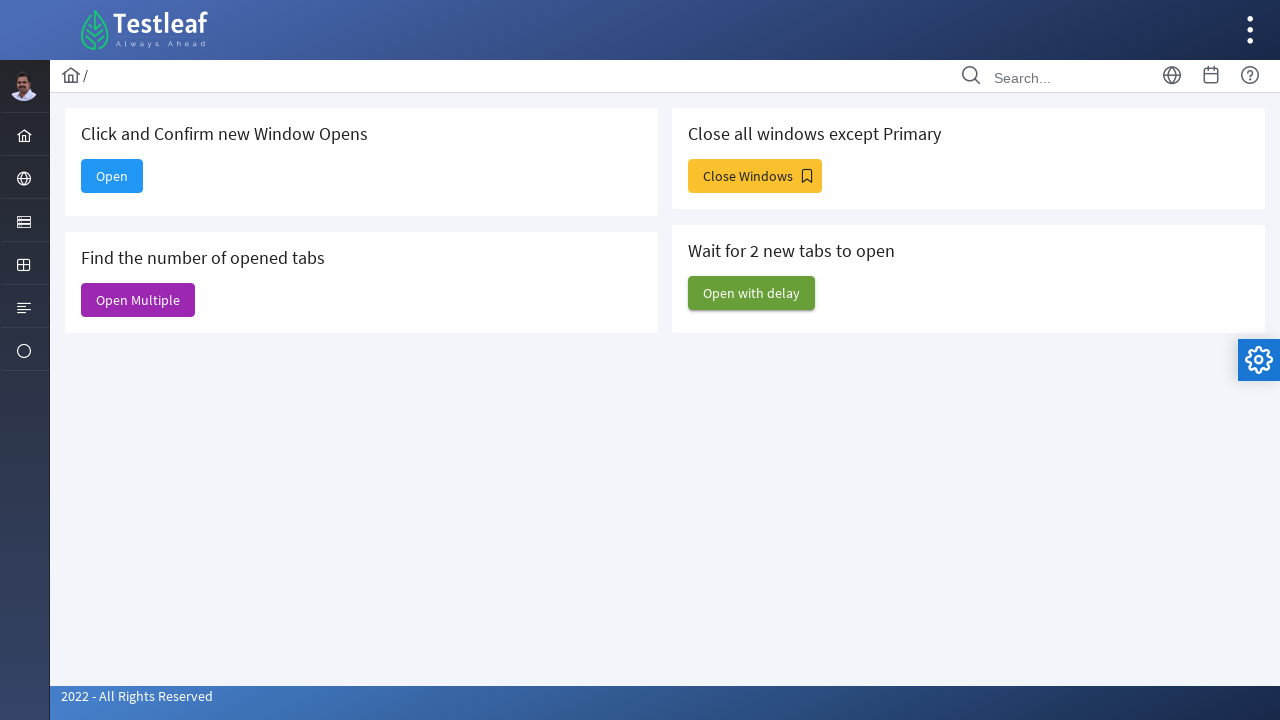

Clicked the 'Open' button to open a new window at (112, 176) on internal:text="Open"s
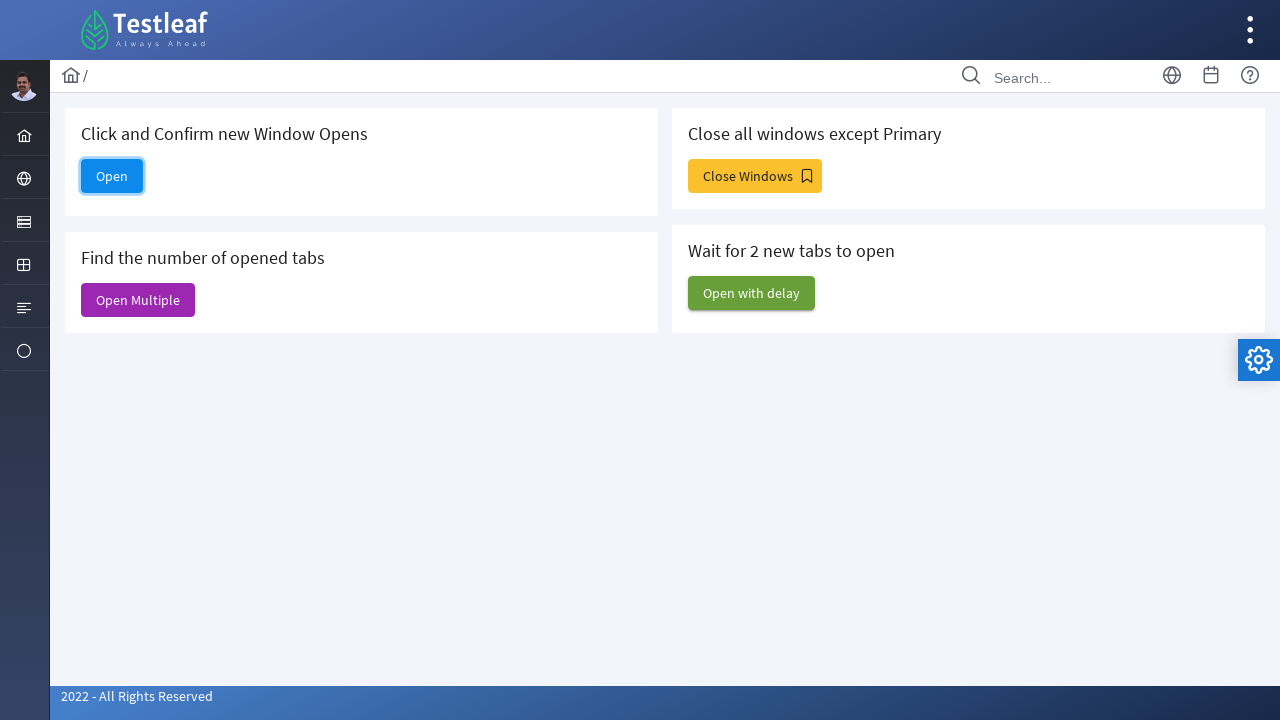

Retrieved the new window/page object
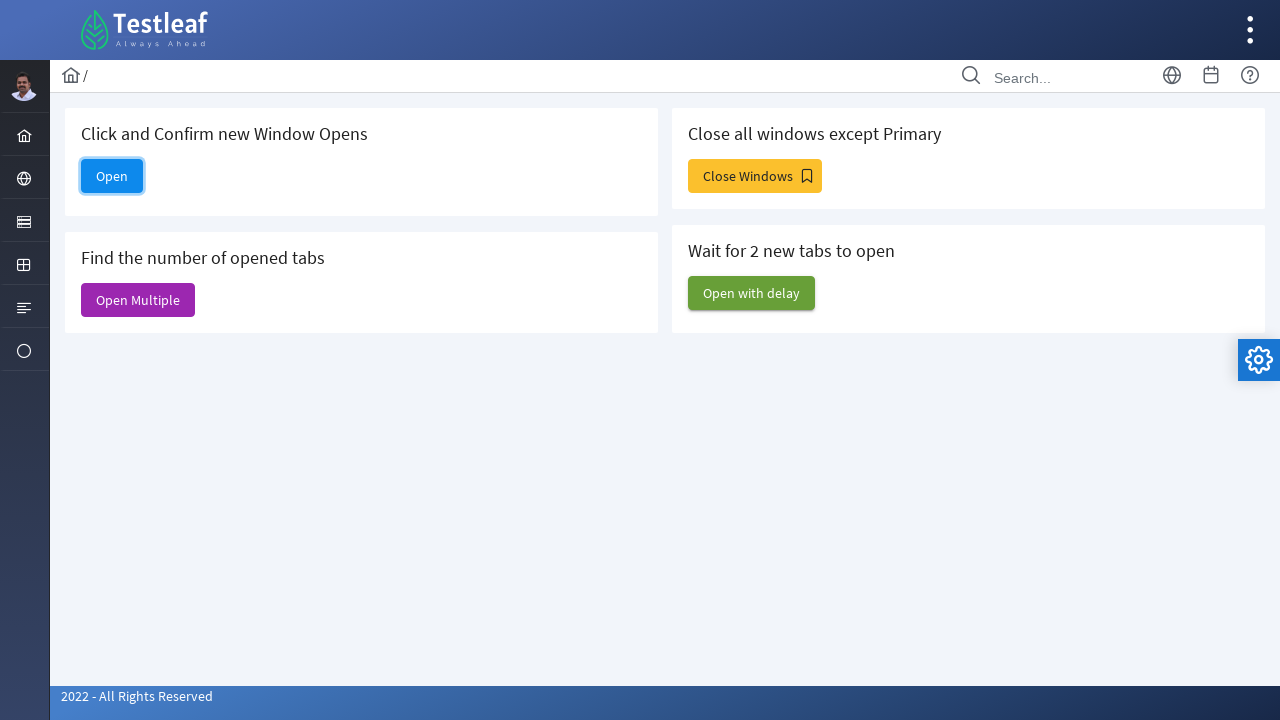

New window loaded successfully
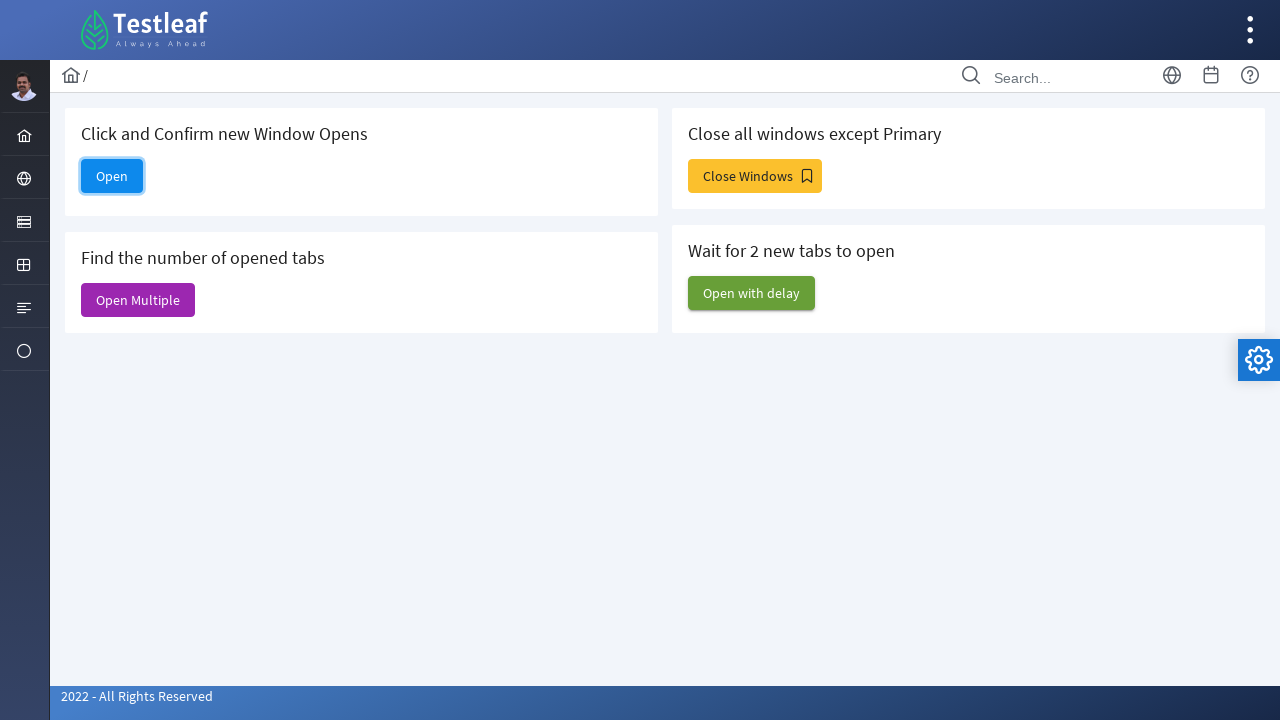

Verified new window navigated to the expected dashboard URL
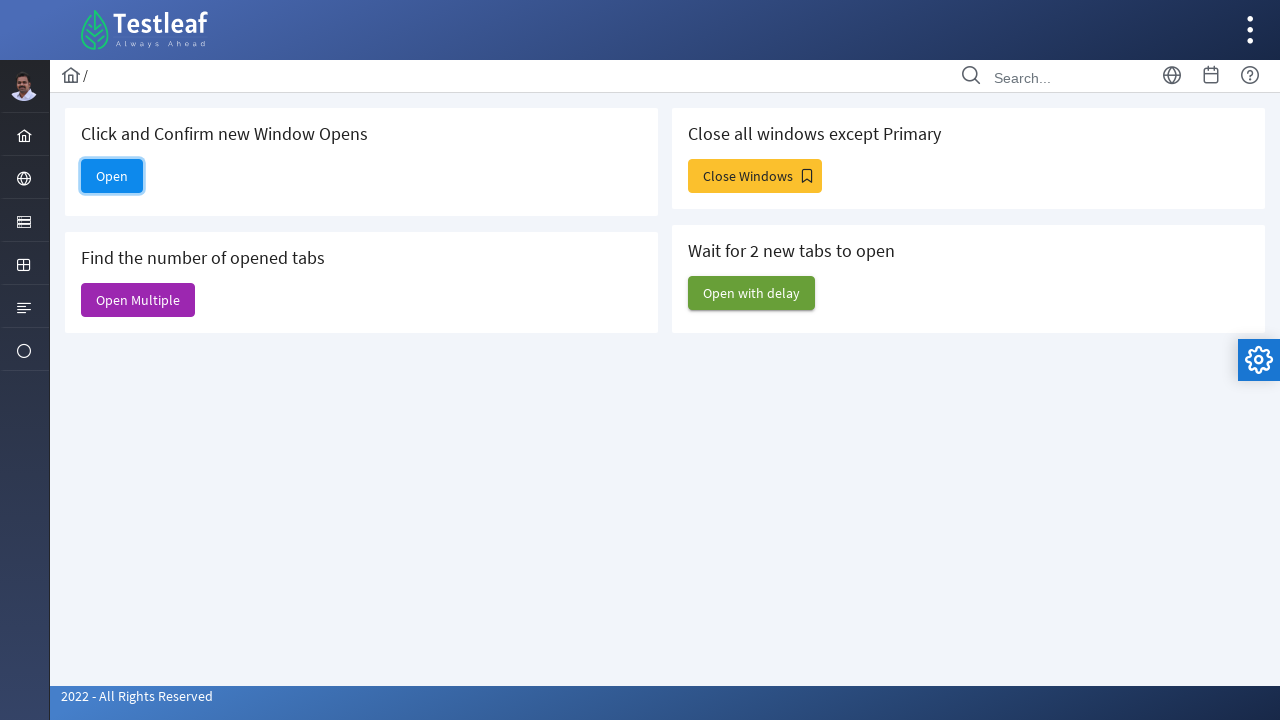

Brought the new window to front
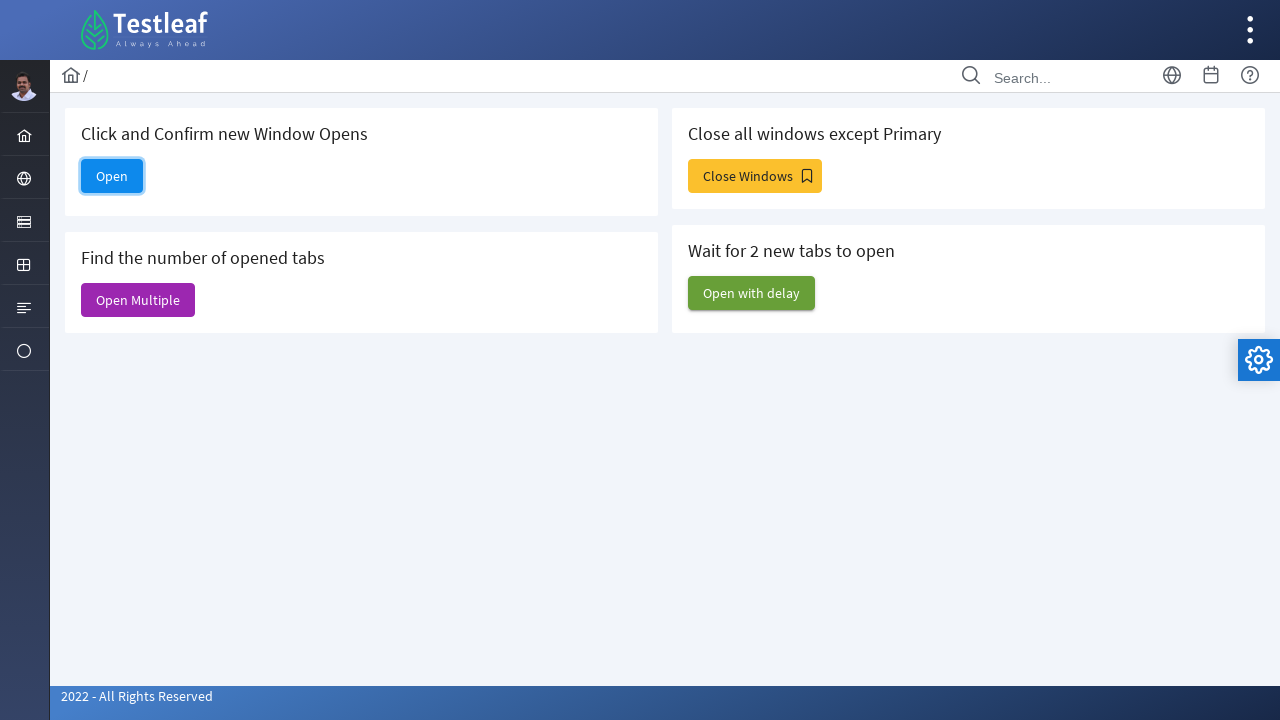

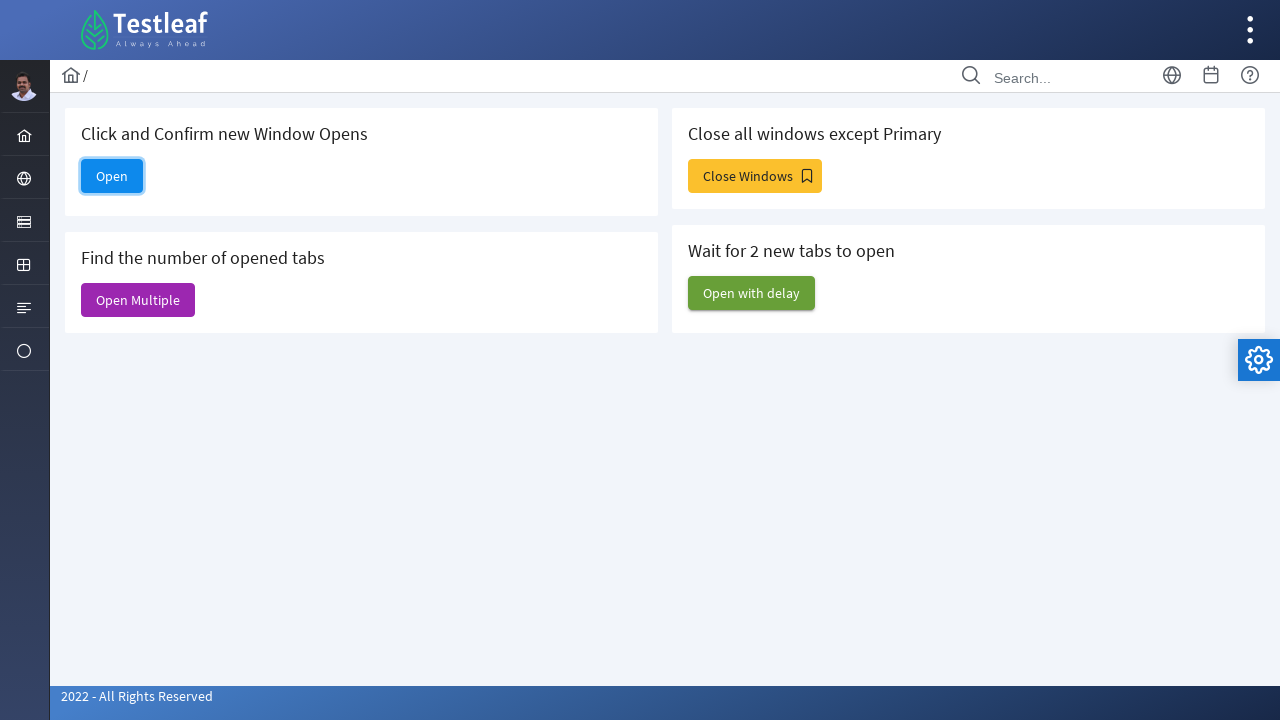